Navigates to Netflix Uruguay homepage, maximizes the window, finds heading elements, refreshes the page, and verifies that buttons, divs, and links are present on the page.

Starting URL: https://www.netflix.com/uy/

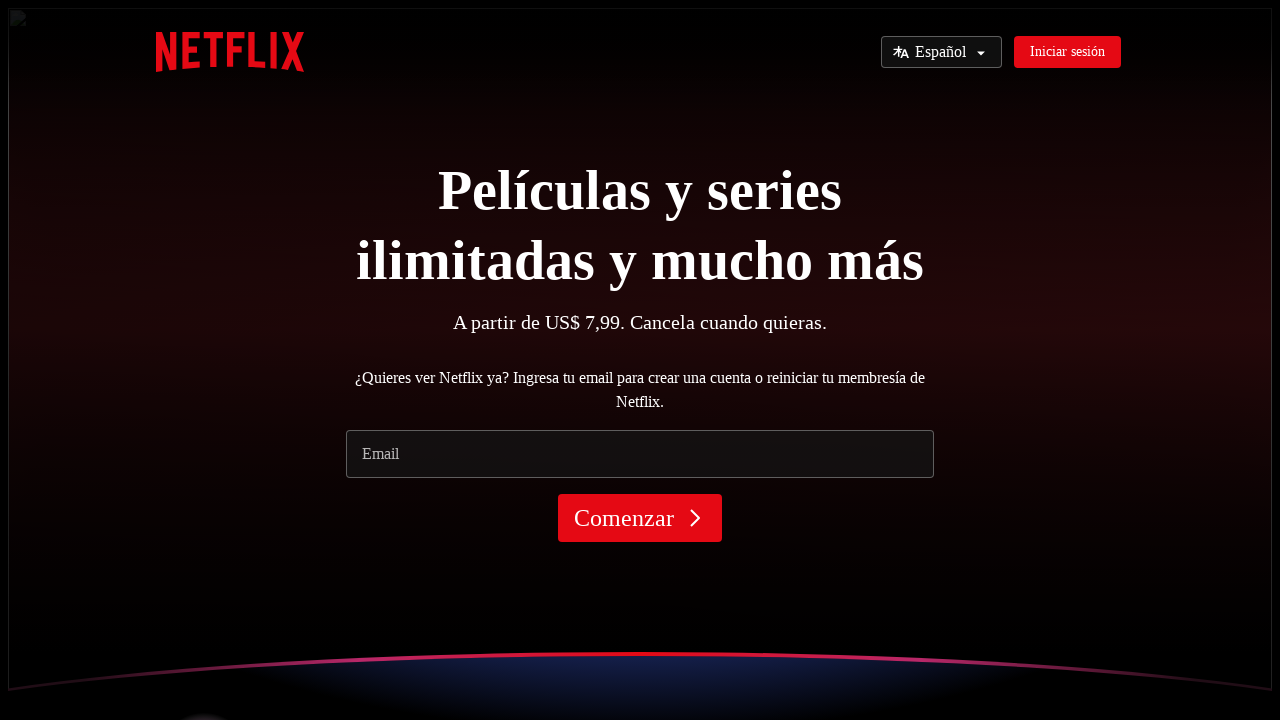

Navigated to Netflix Uruguay homepage
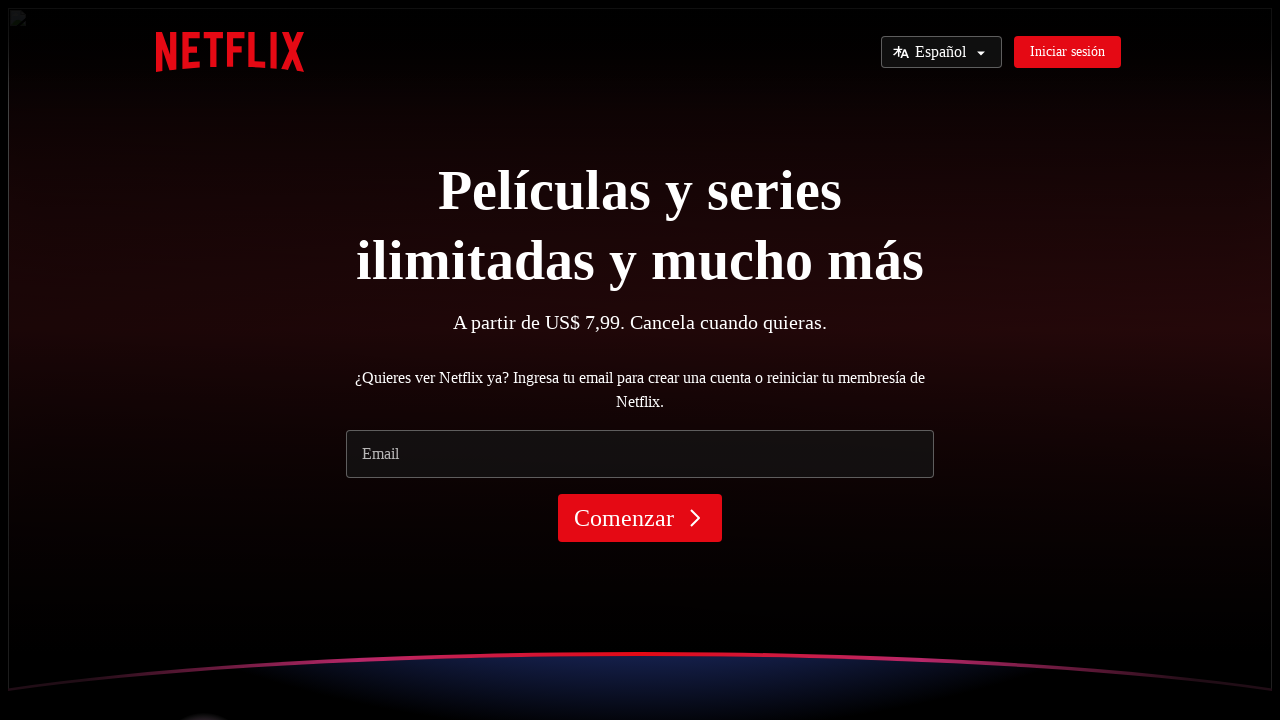

Maximized browser window
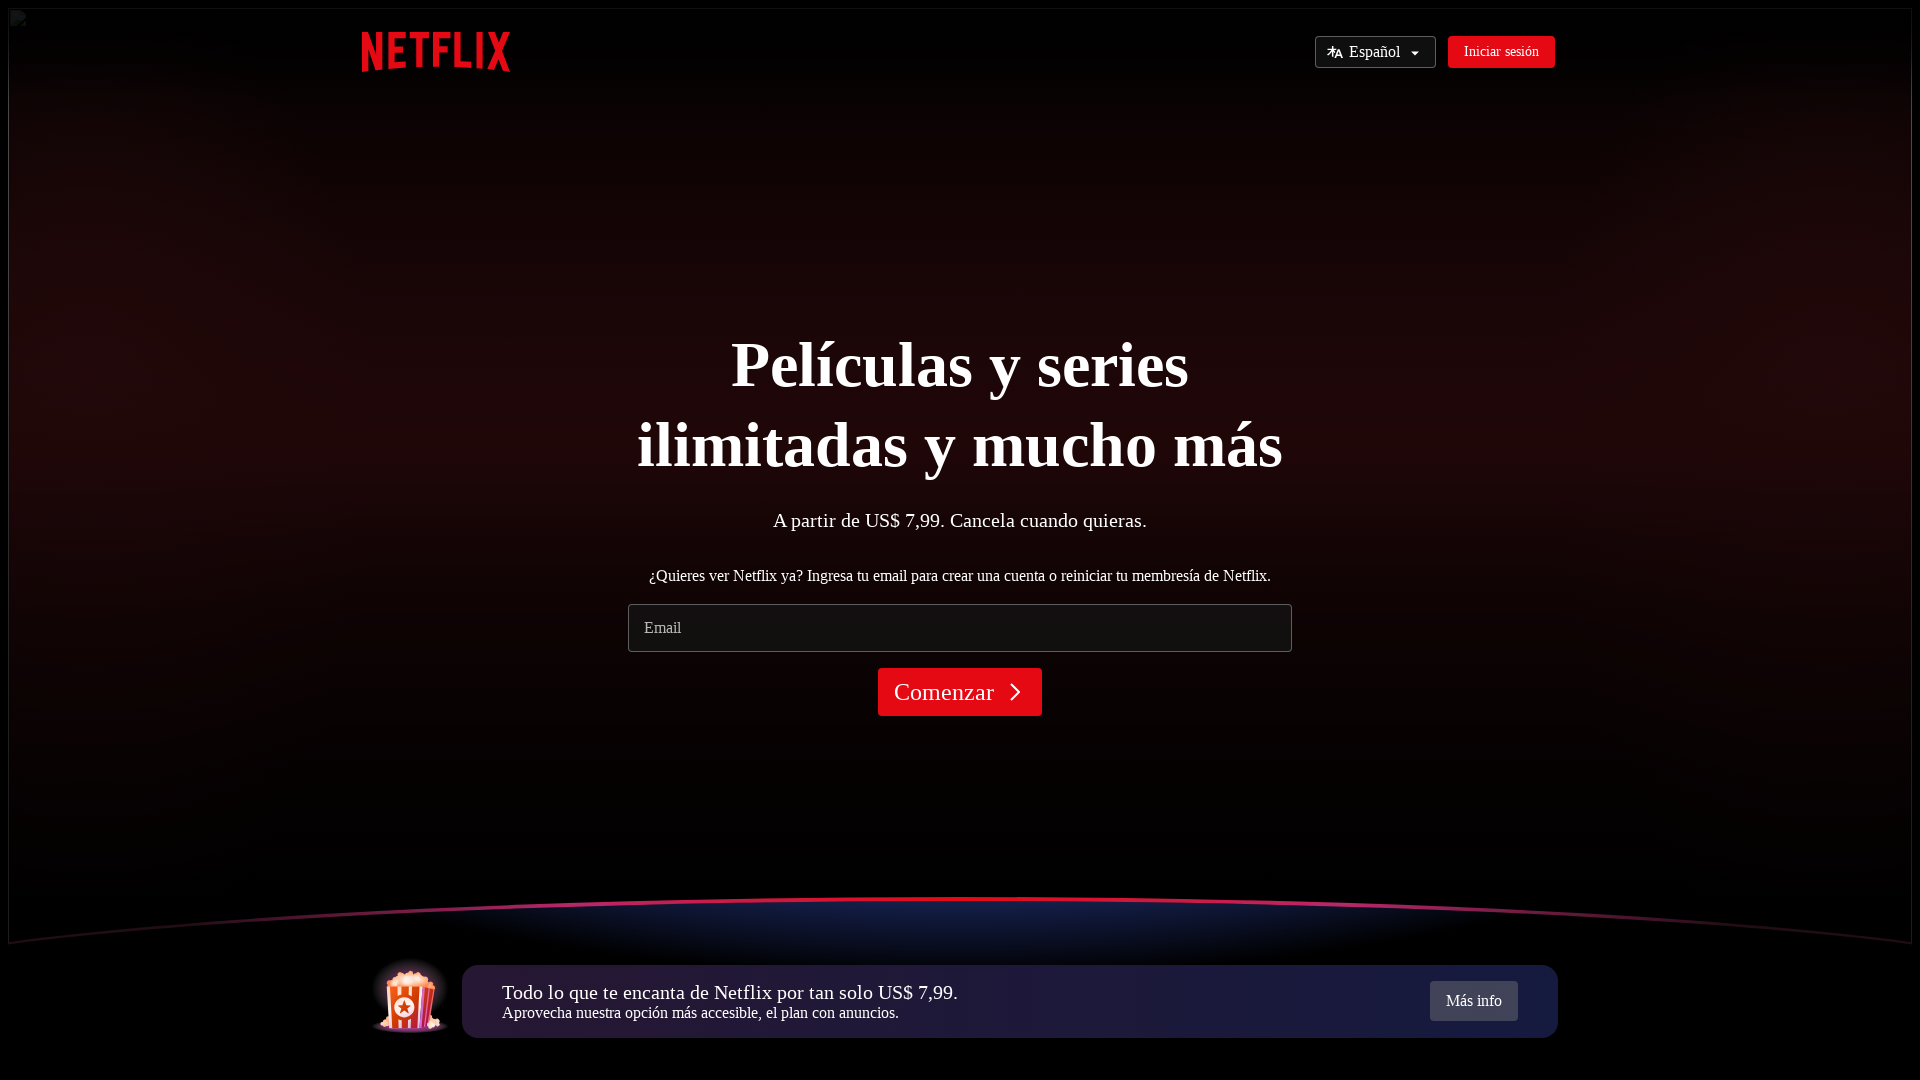

H1 heading element found on page
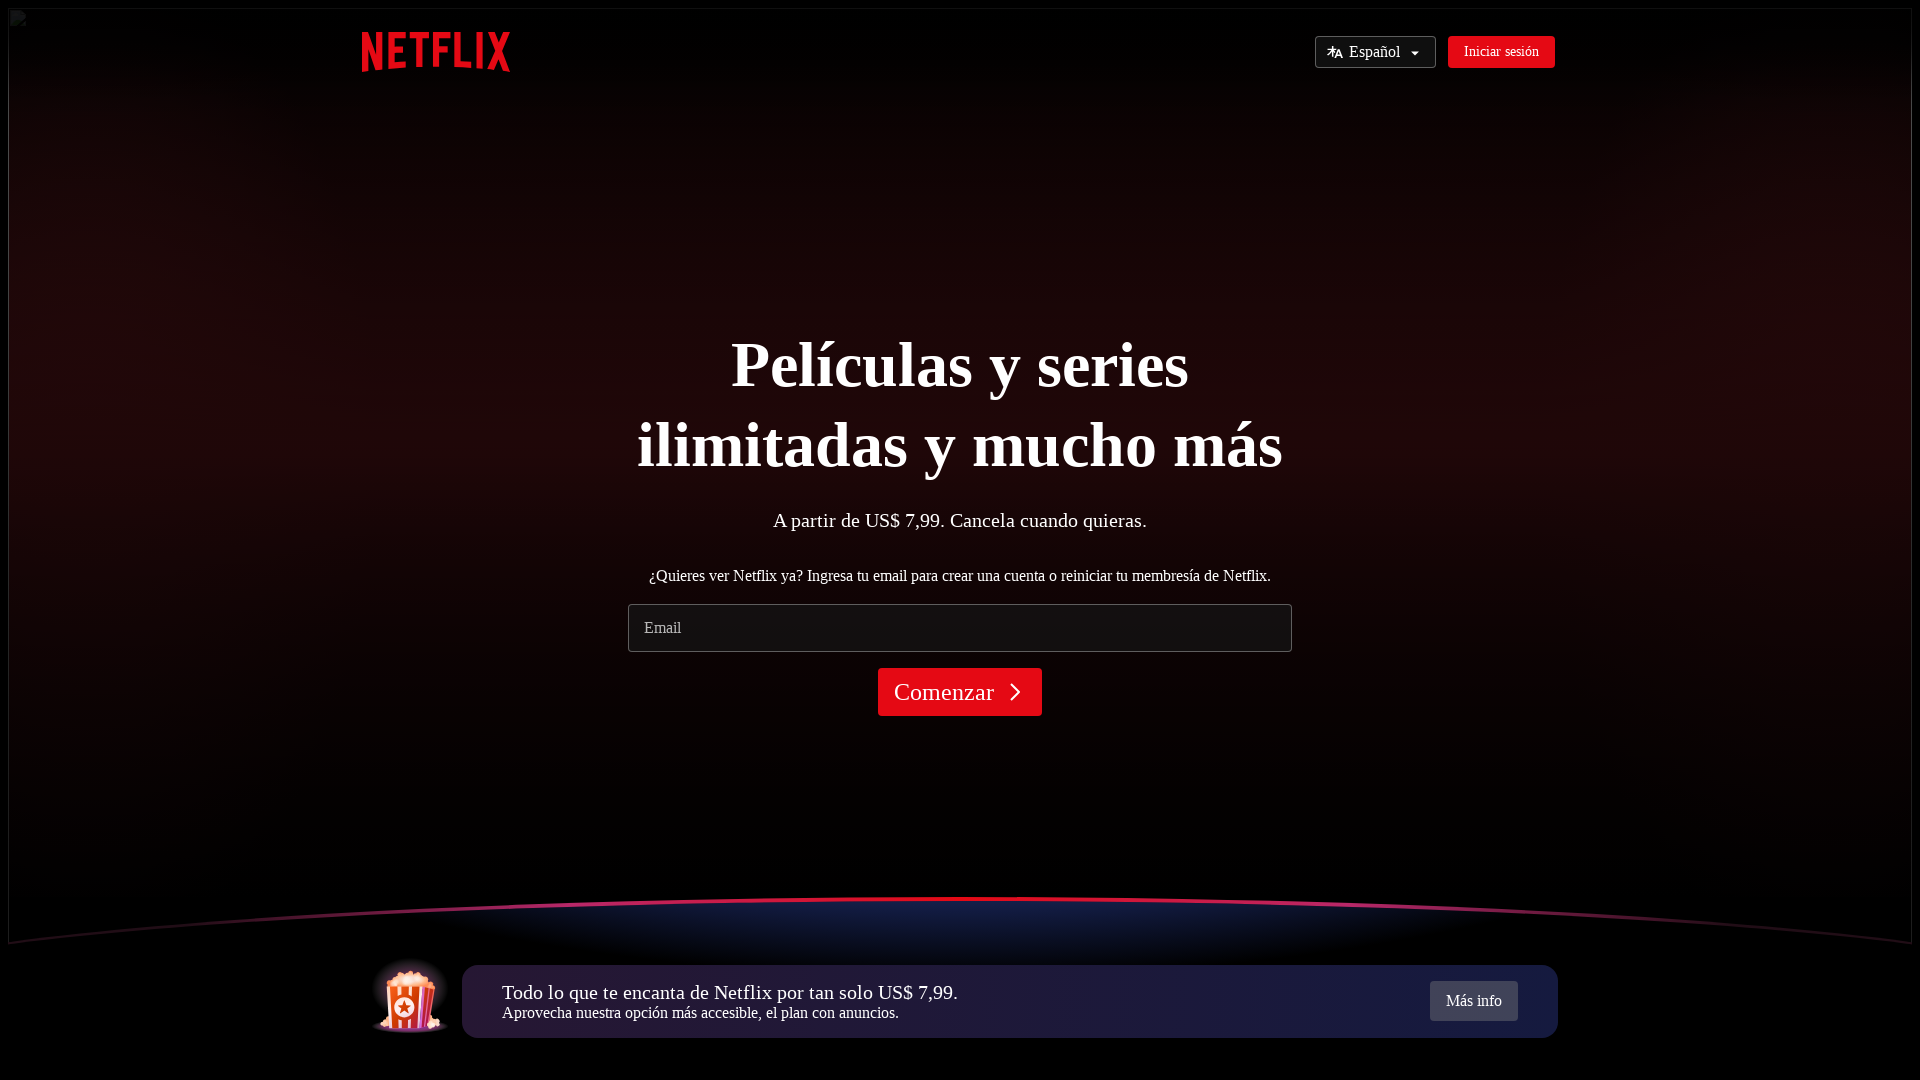

H2 heading element found on page
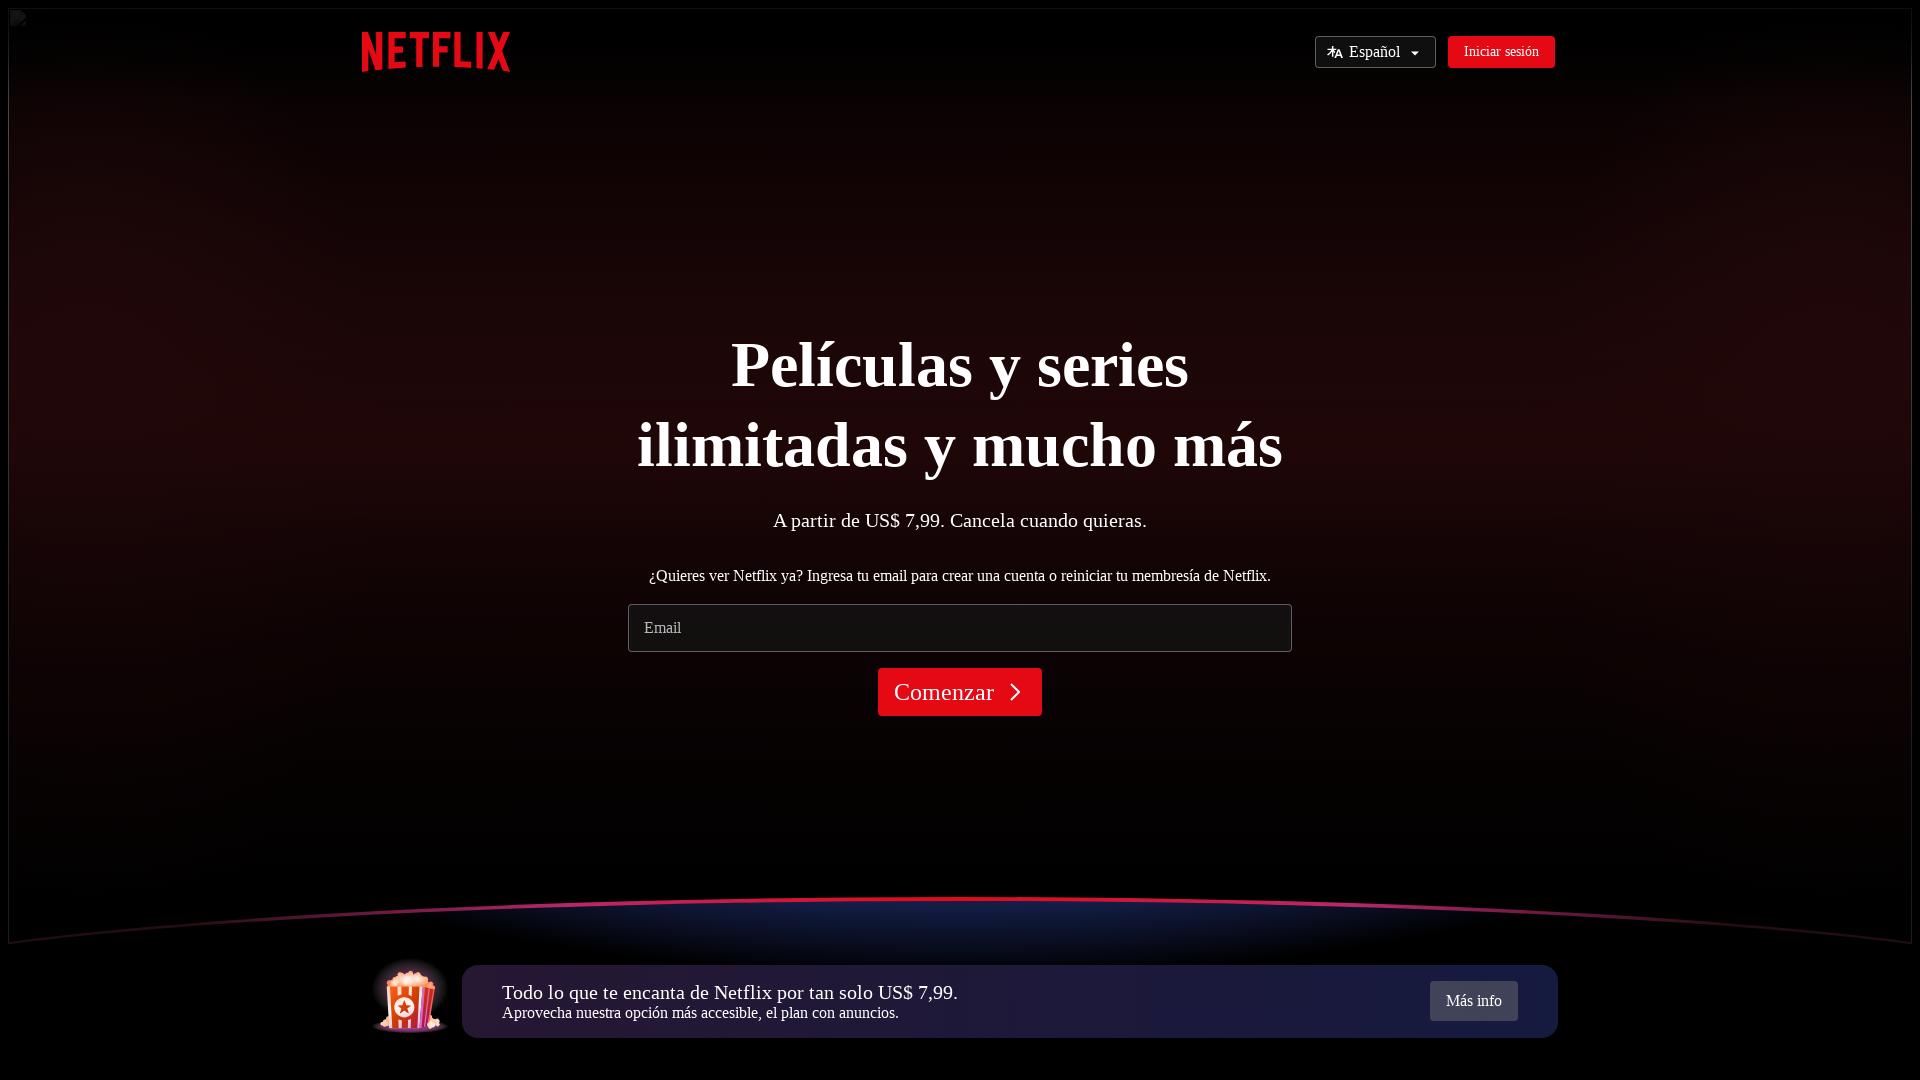

Page refreshed
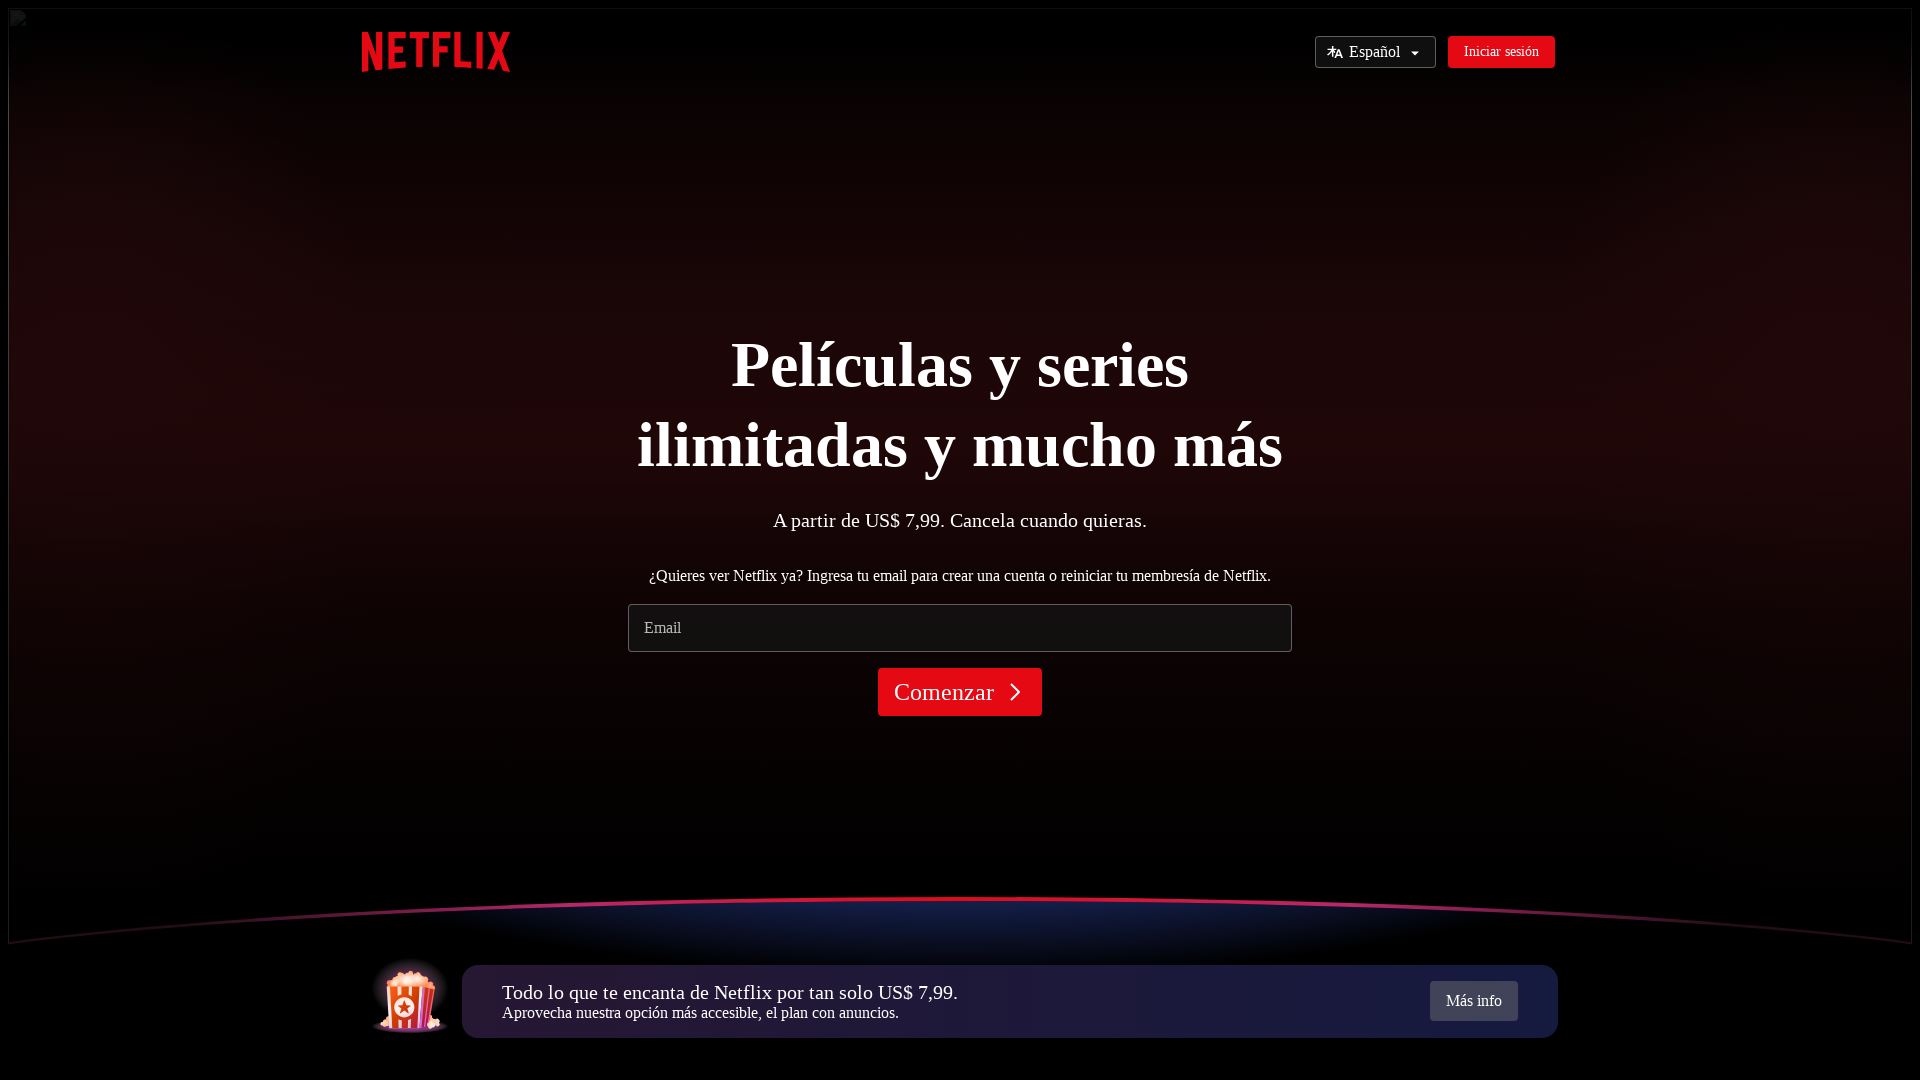

Button elements present on page after refresh
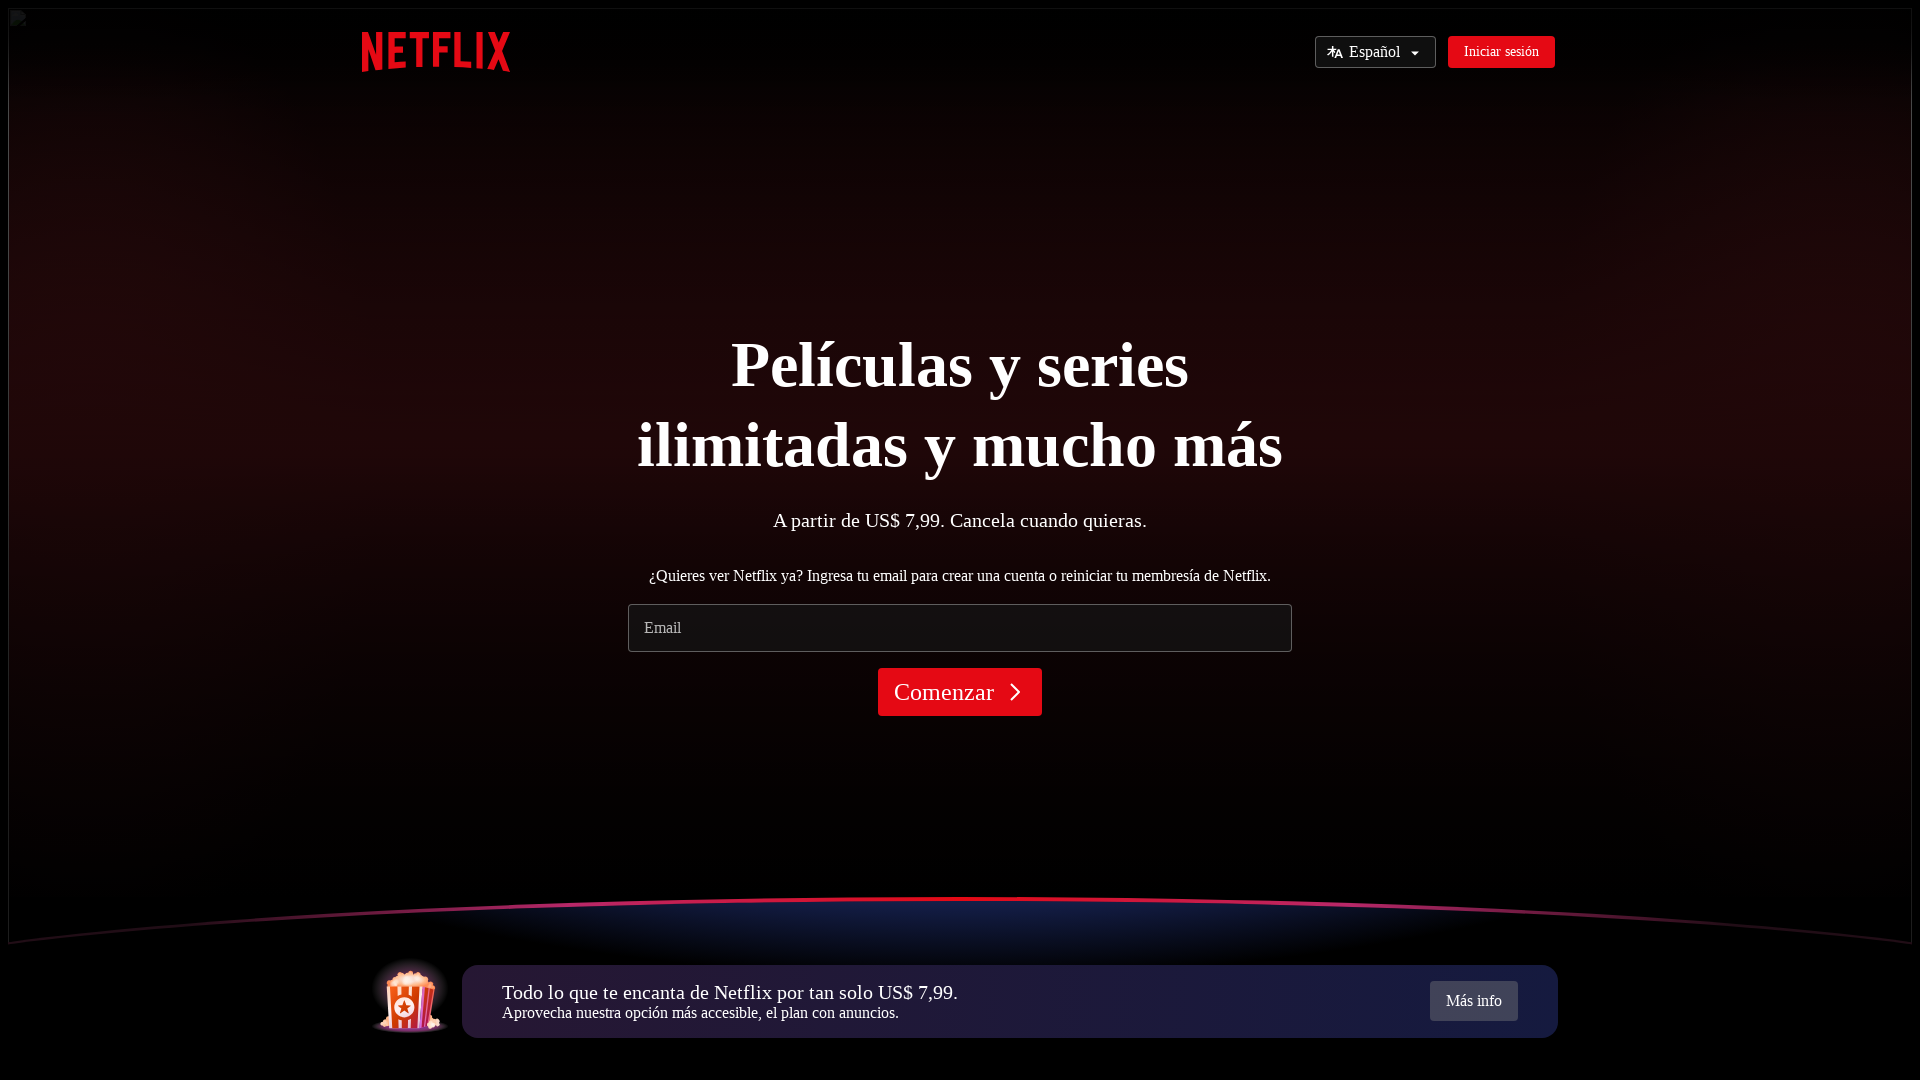

Div elements verified on page
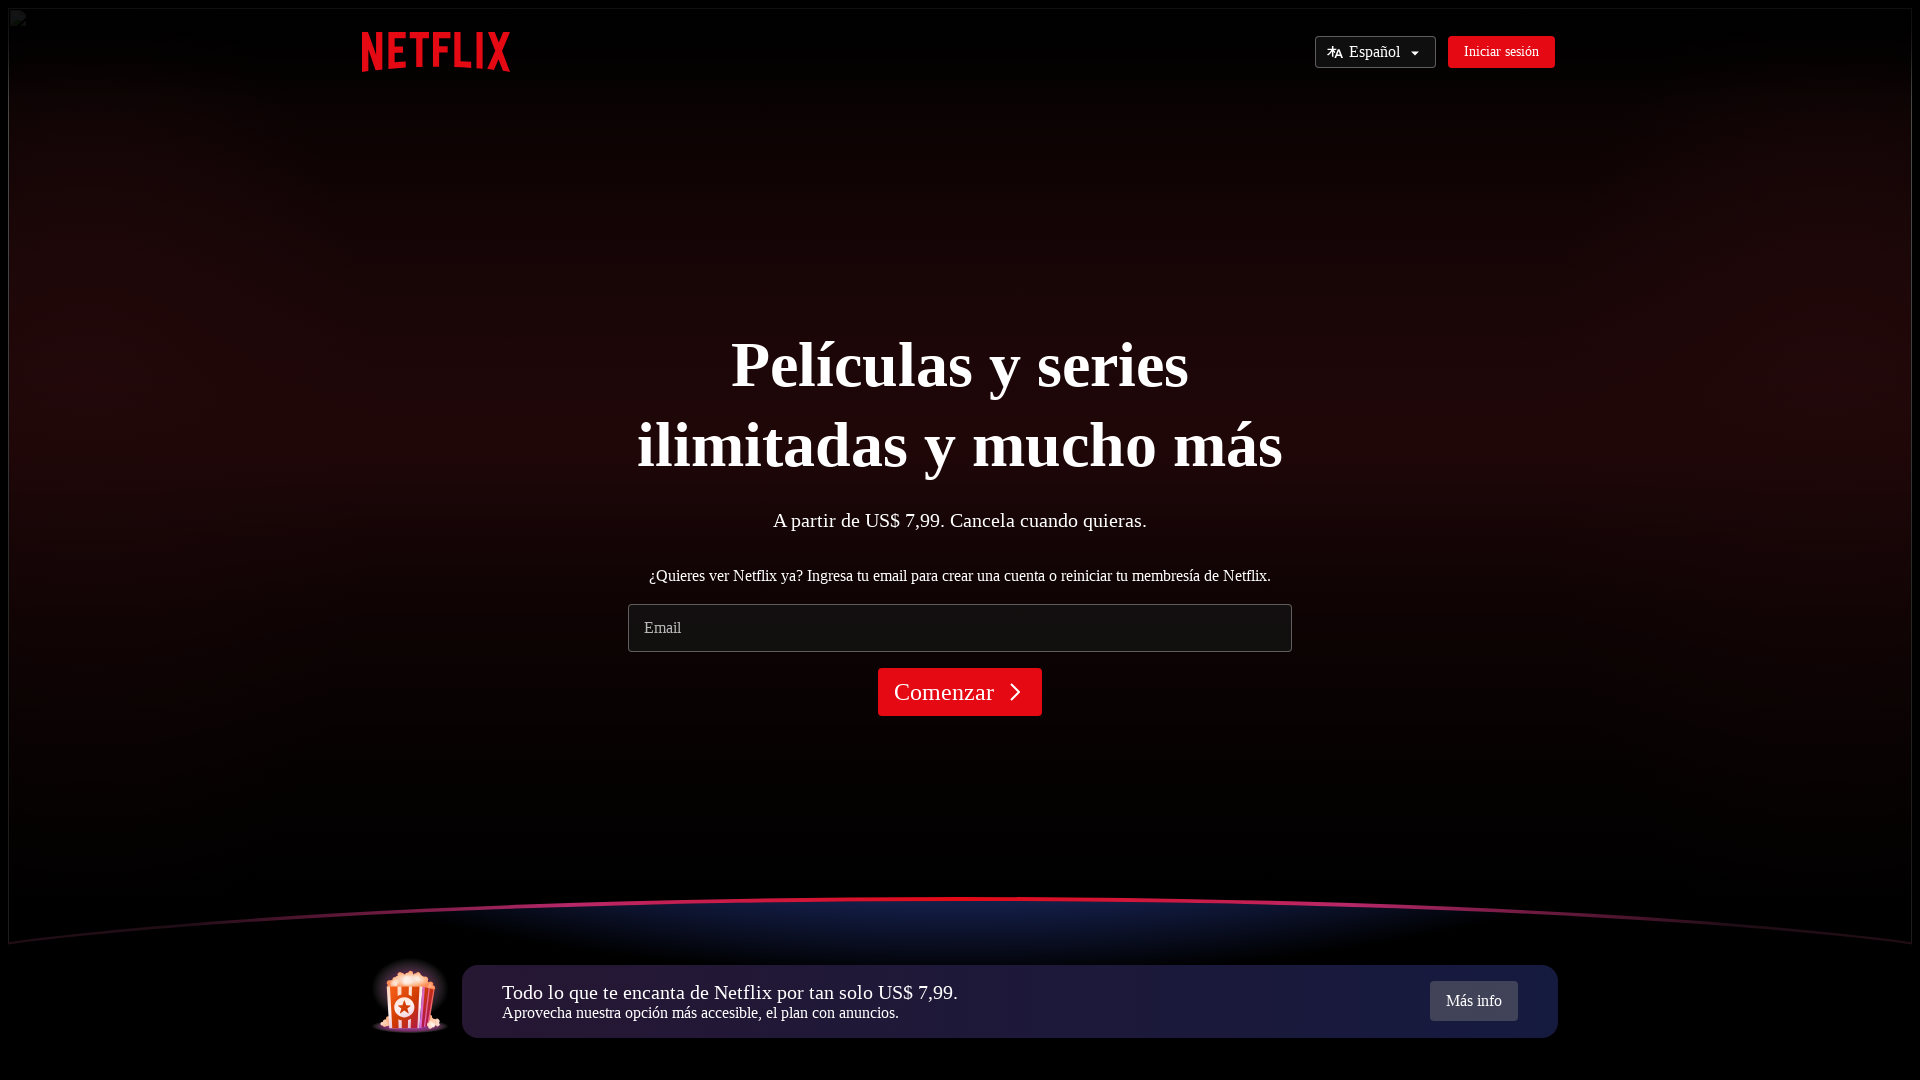

Link elements verified on page
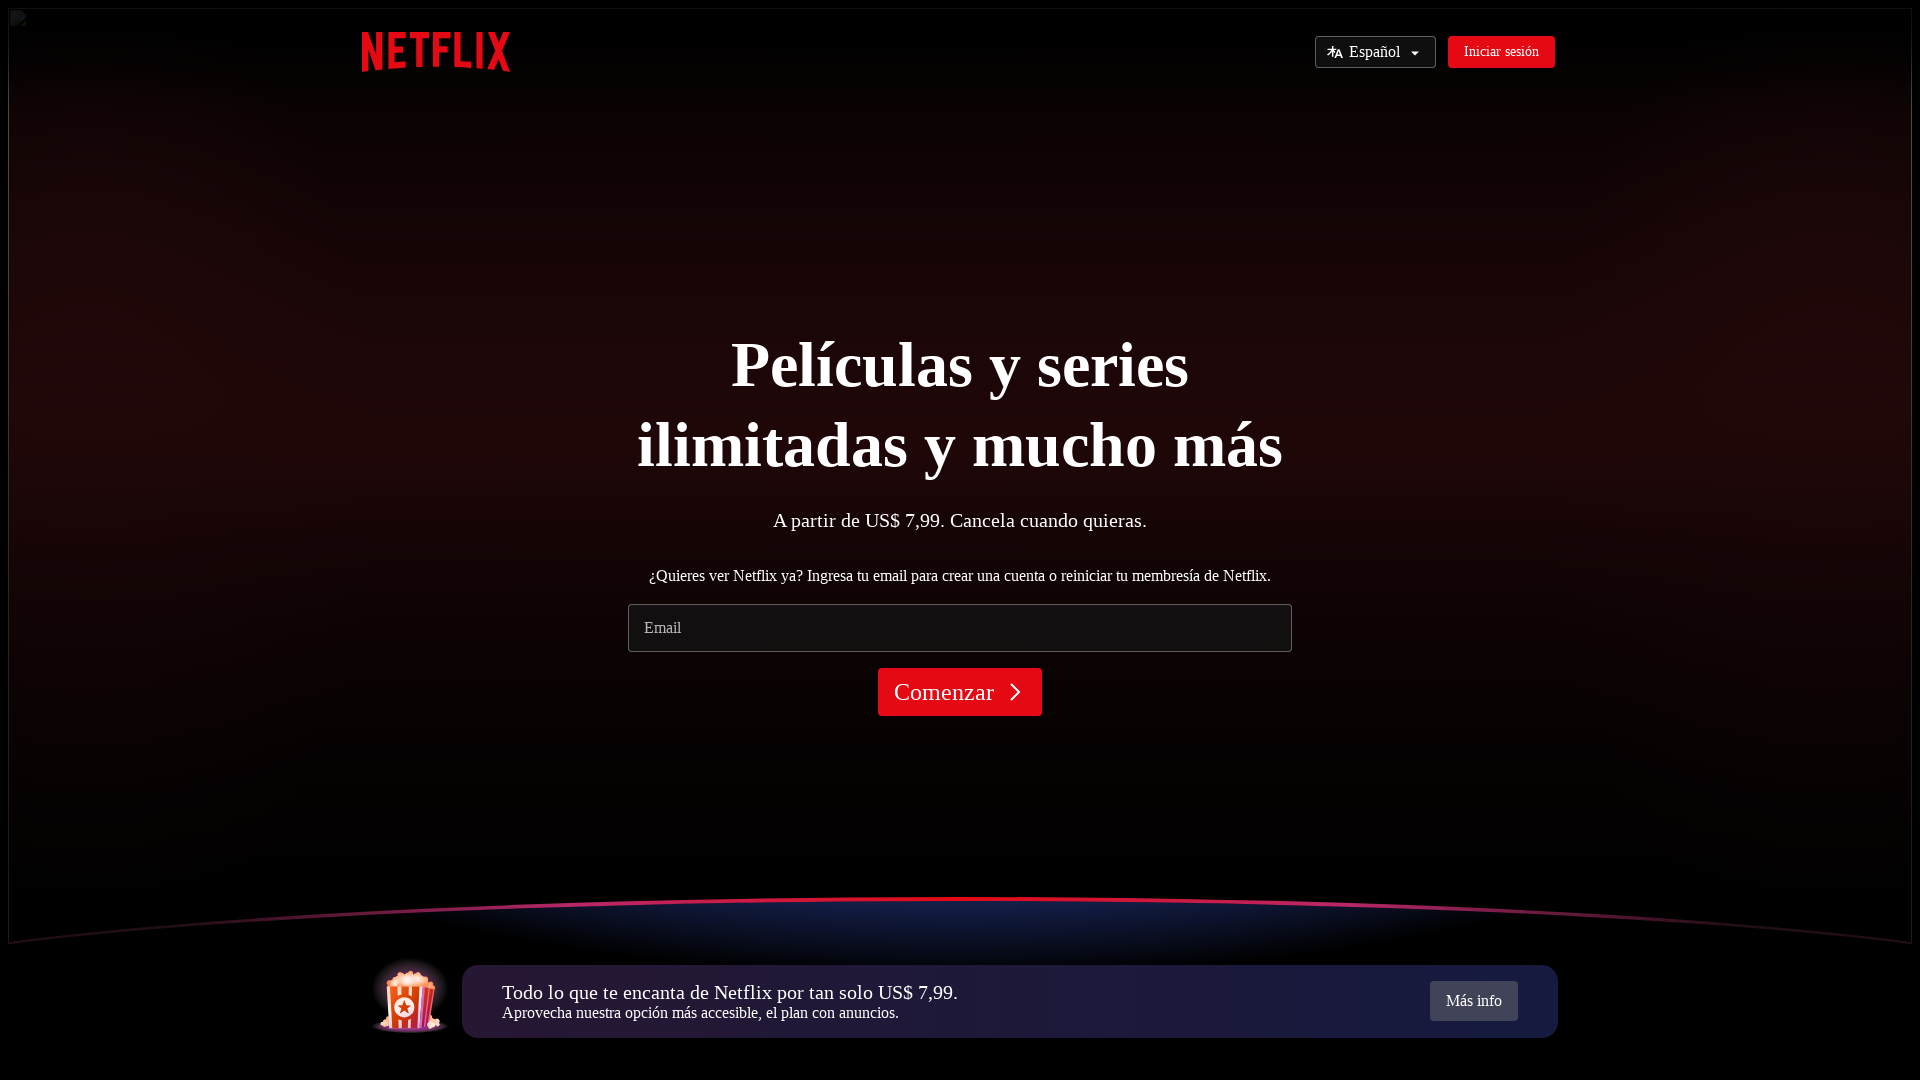

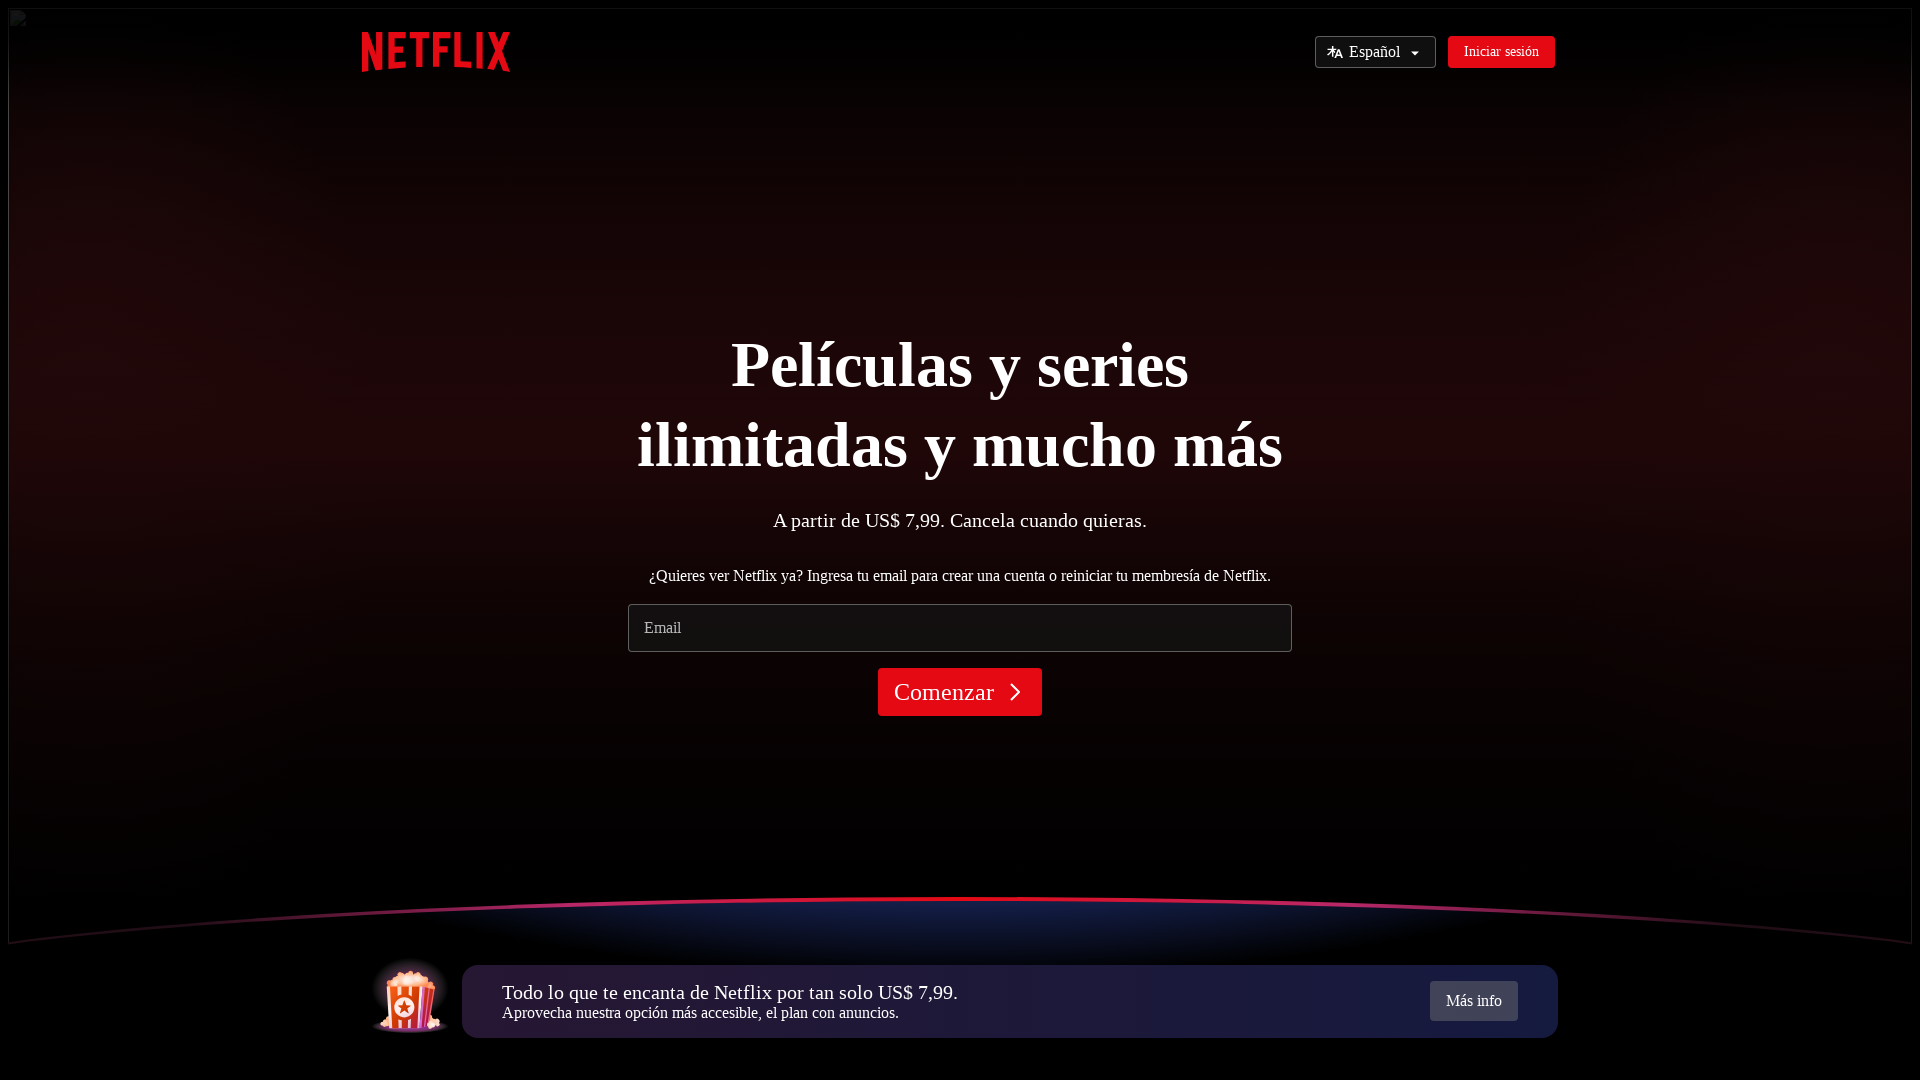